Tests the trackorder.app website by loading the page, verifying the URL contains "trackorder", and scrolling to the Features section.

Starting URL: https://www.trackorder.app/

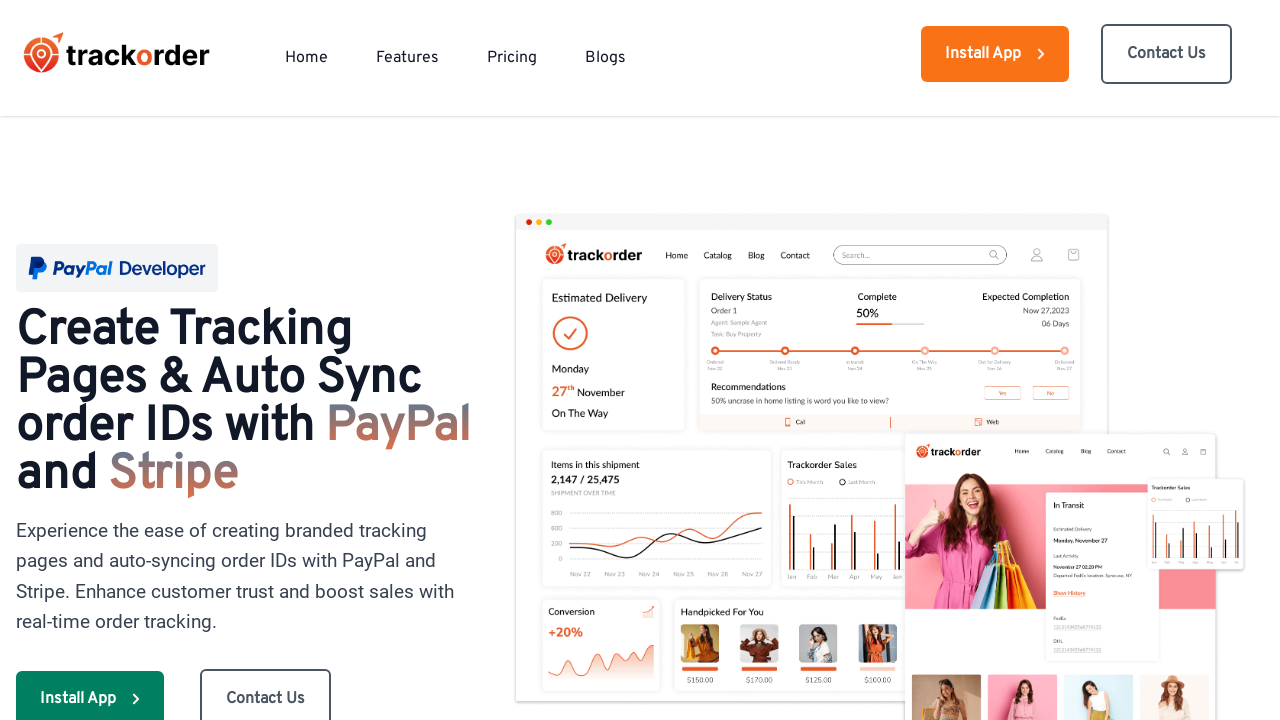

Navigated to trackorder.app homepage
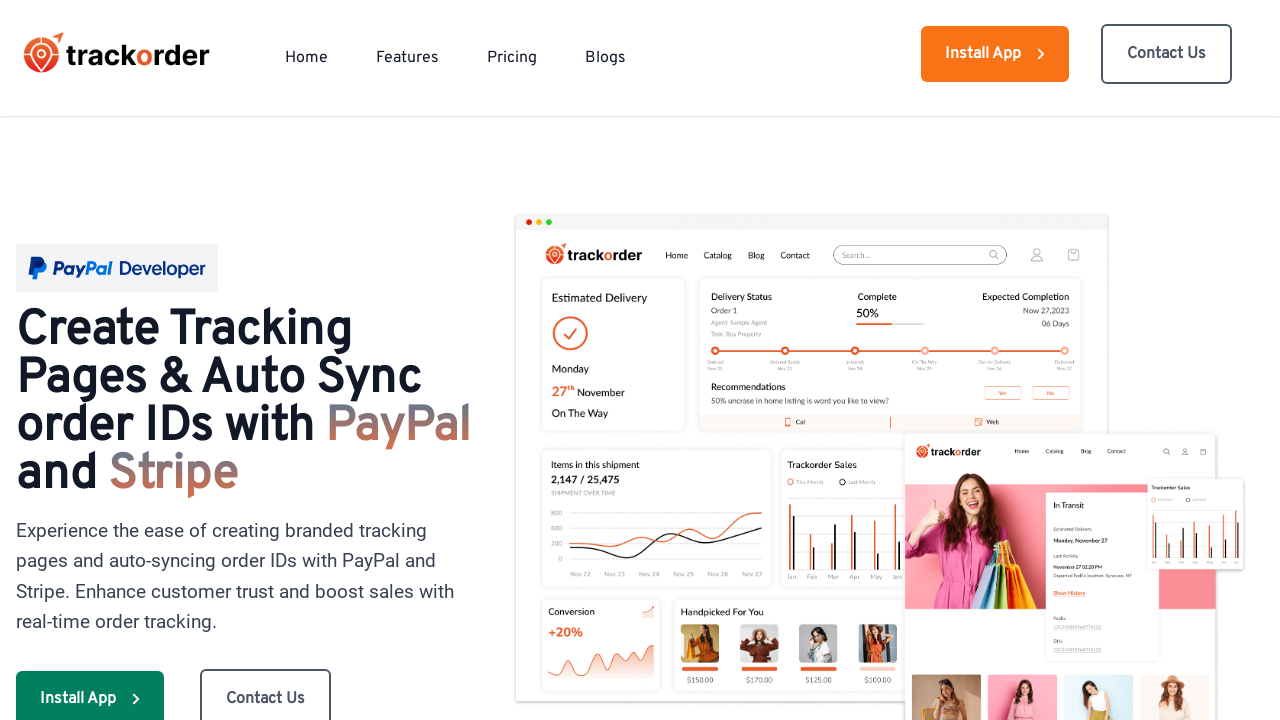

Retrieved current URL: https://www.trackorder.app/
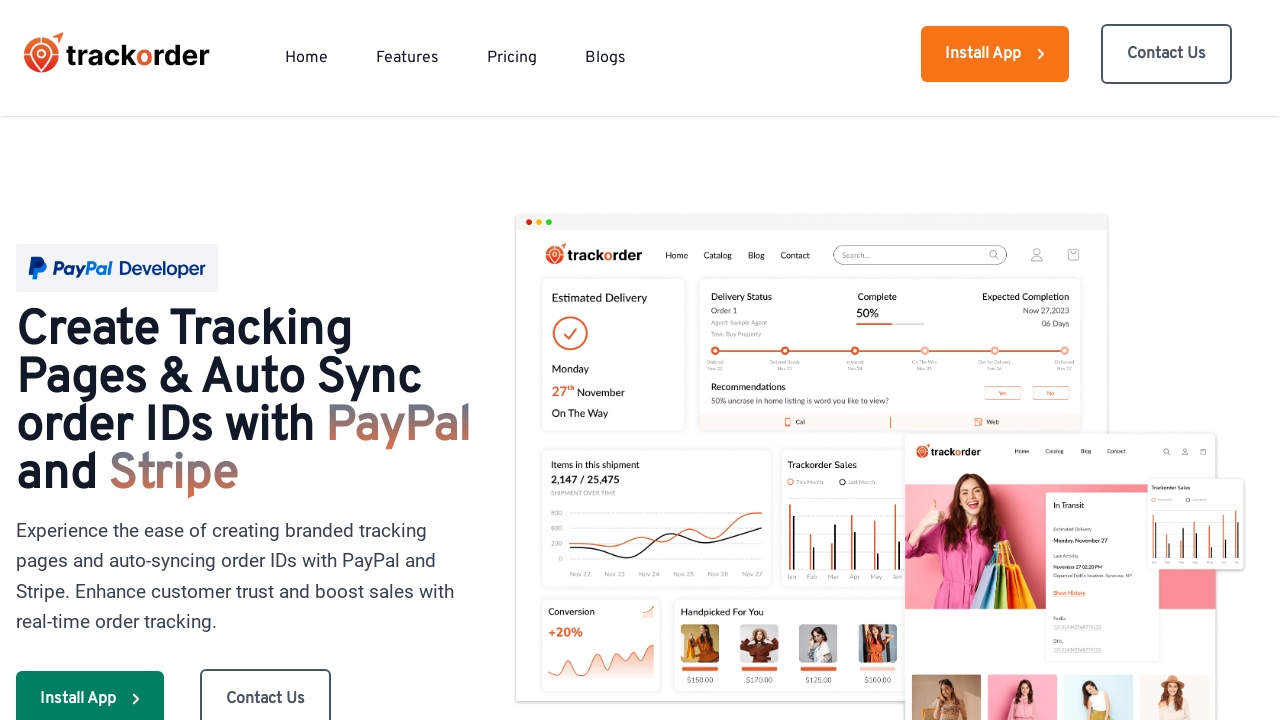

URL verification passed - 'trackorder' found in URL
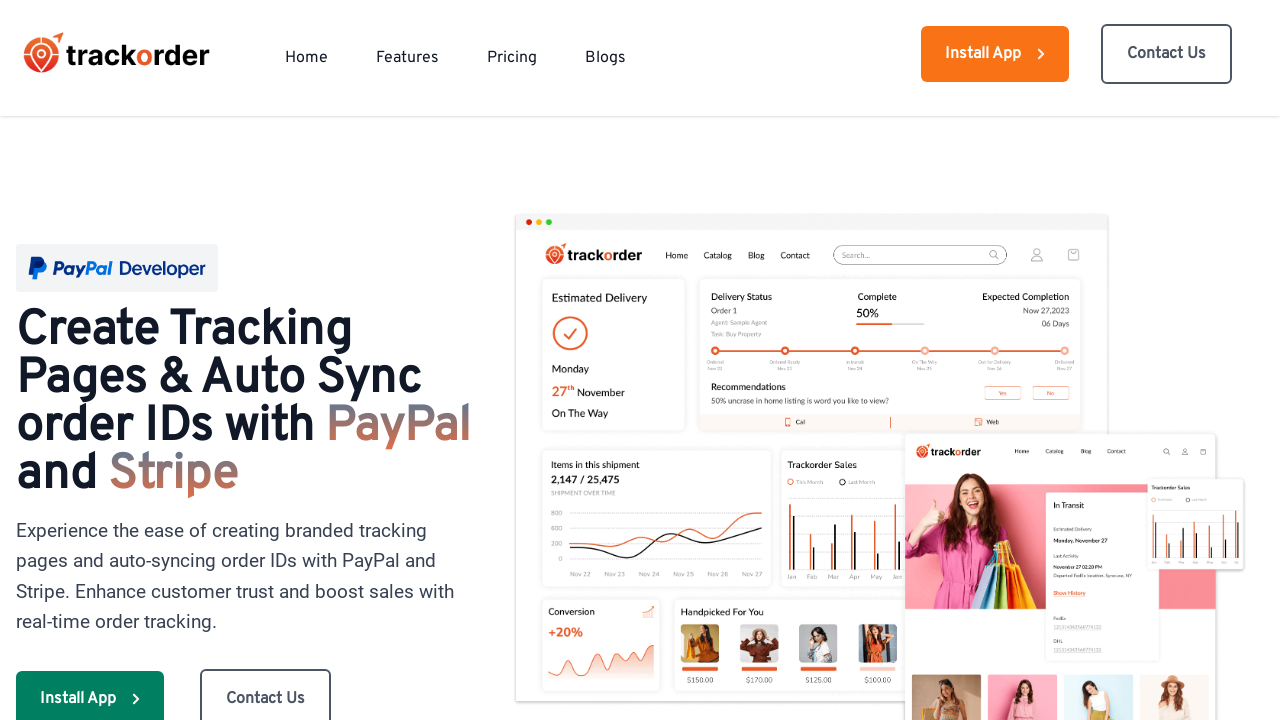

Located Features heading element
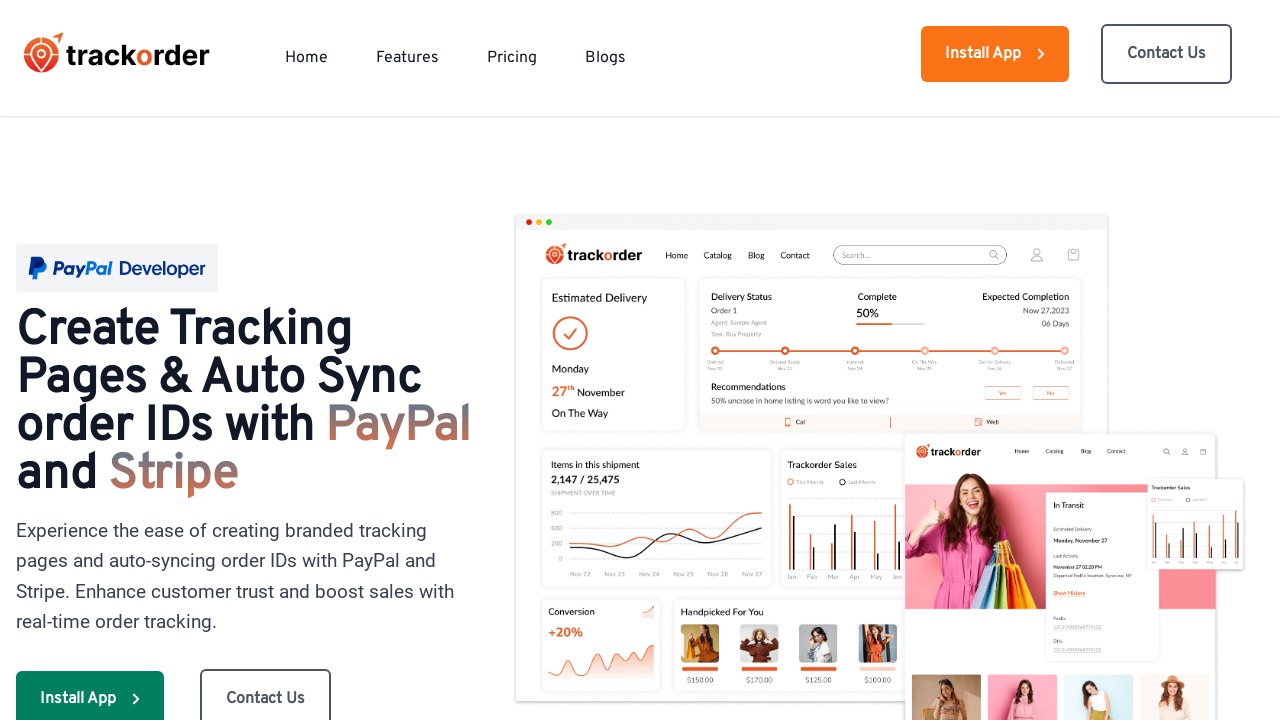

Features heading became visible
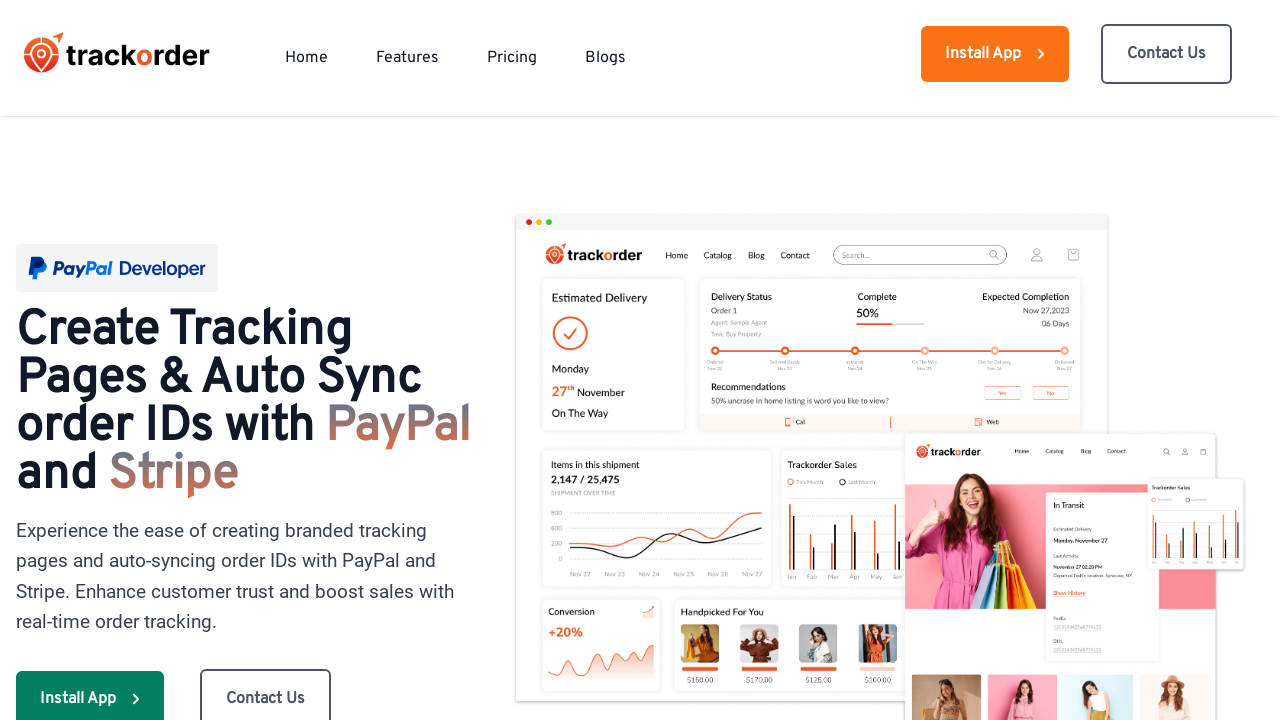

Scrolled Features section into view
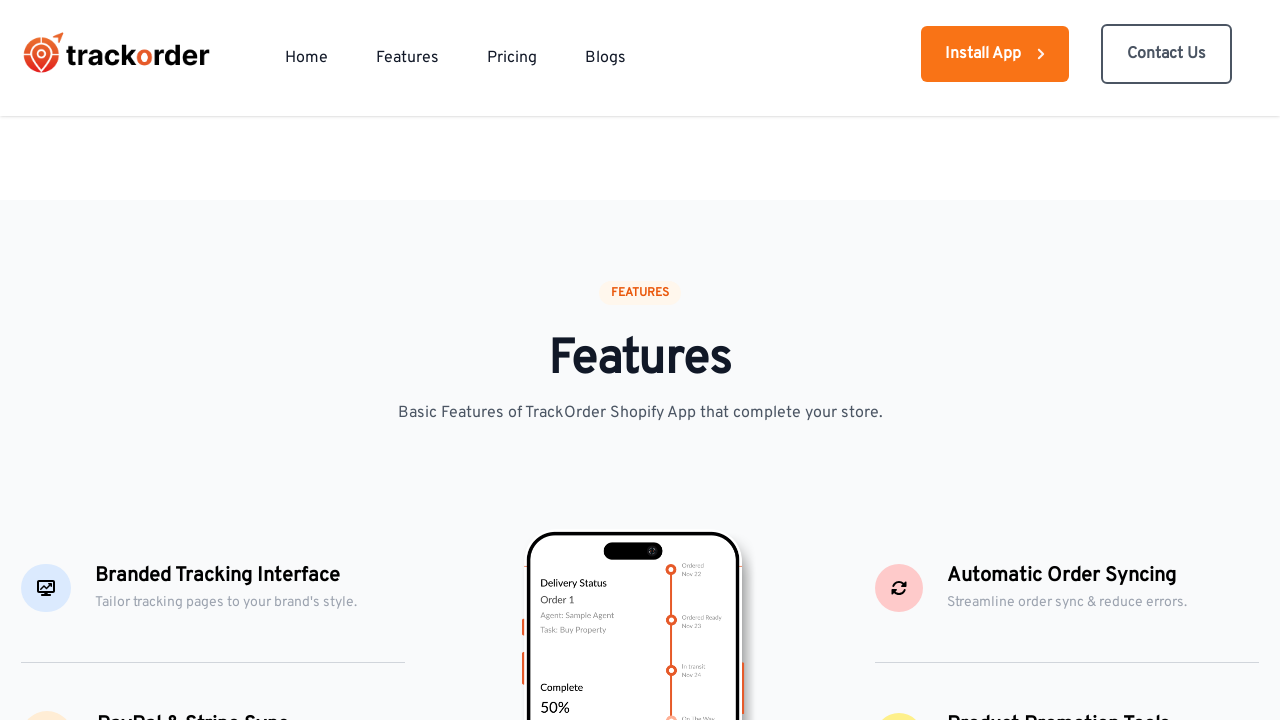

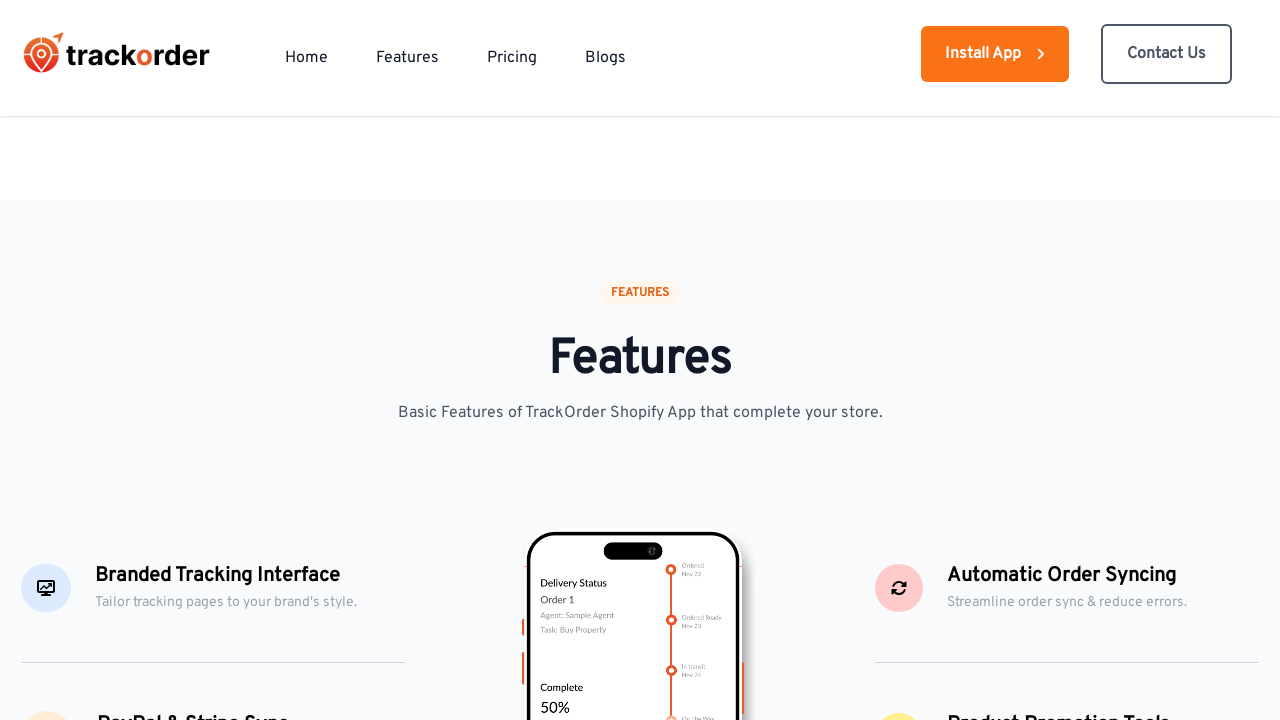